Fills out a Selenium practice form with personal information including first name, last name, gender, experience, date, profession checkboxes, continent dropdown selection, and other form fields.

Starting URL: https://www.techlistic.com/p/selenium-practice-form.html

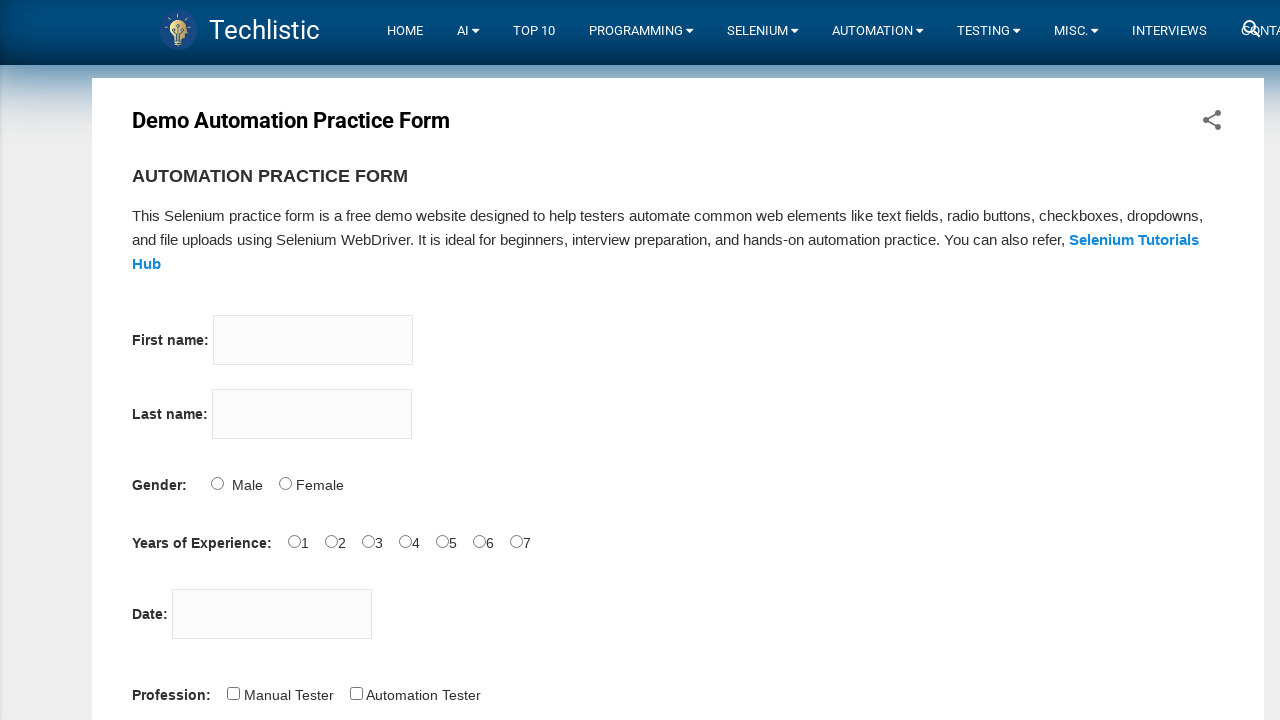

Navigated to Selenium practice form
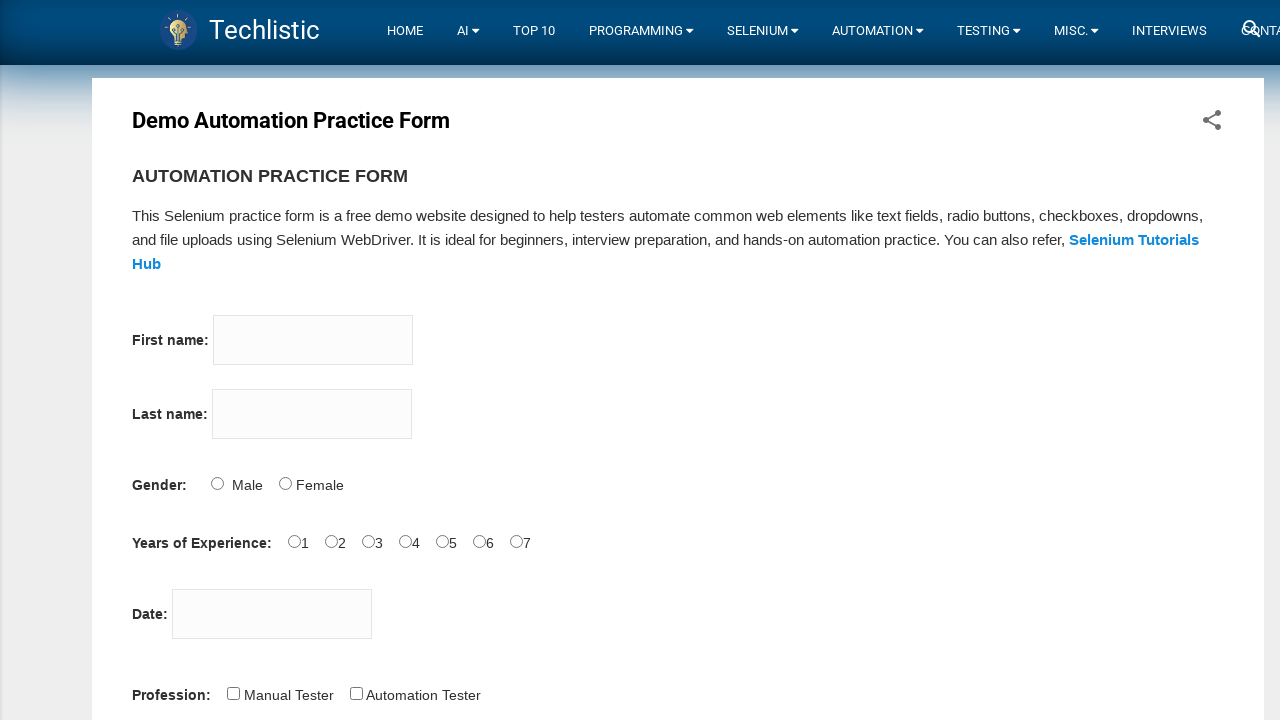

Filled first name field with 'kiran' on input[name='firstname']
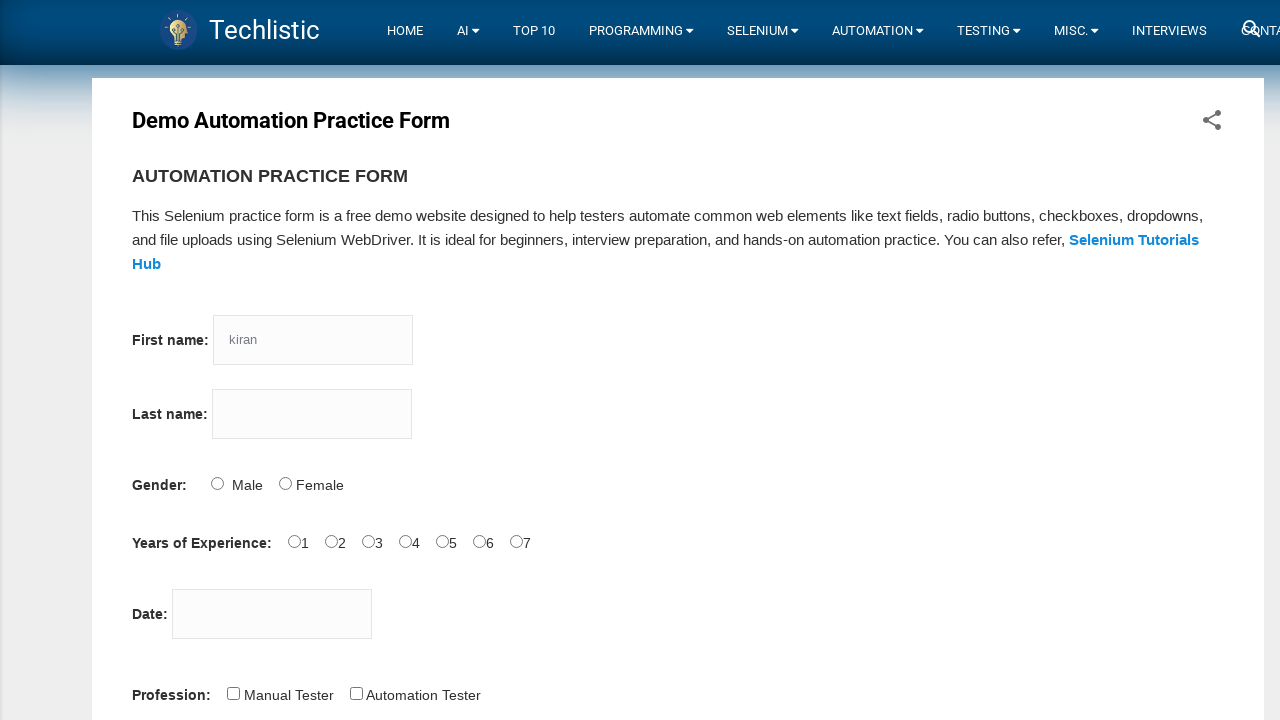

Filled last name field with 'Nikam' on input[name='lastname']
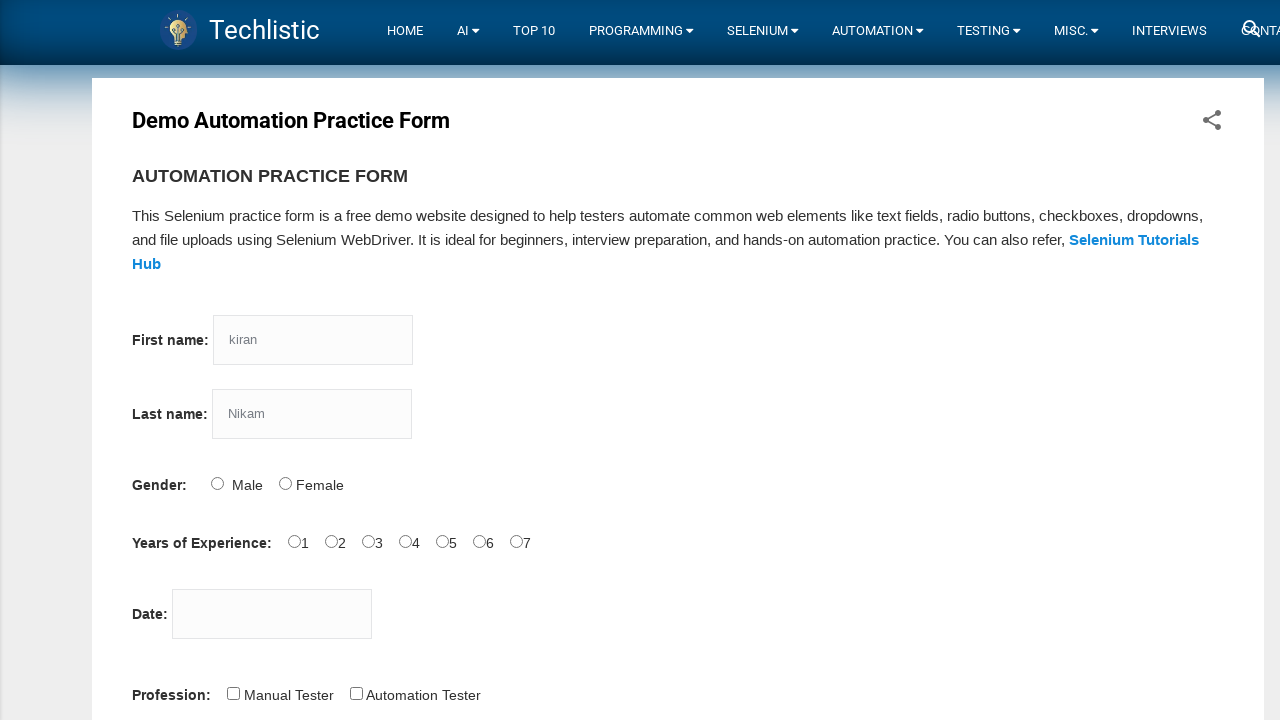

Selected Male gender option at (217, 483) on #sex-0
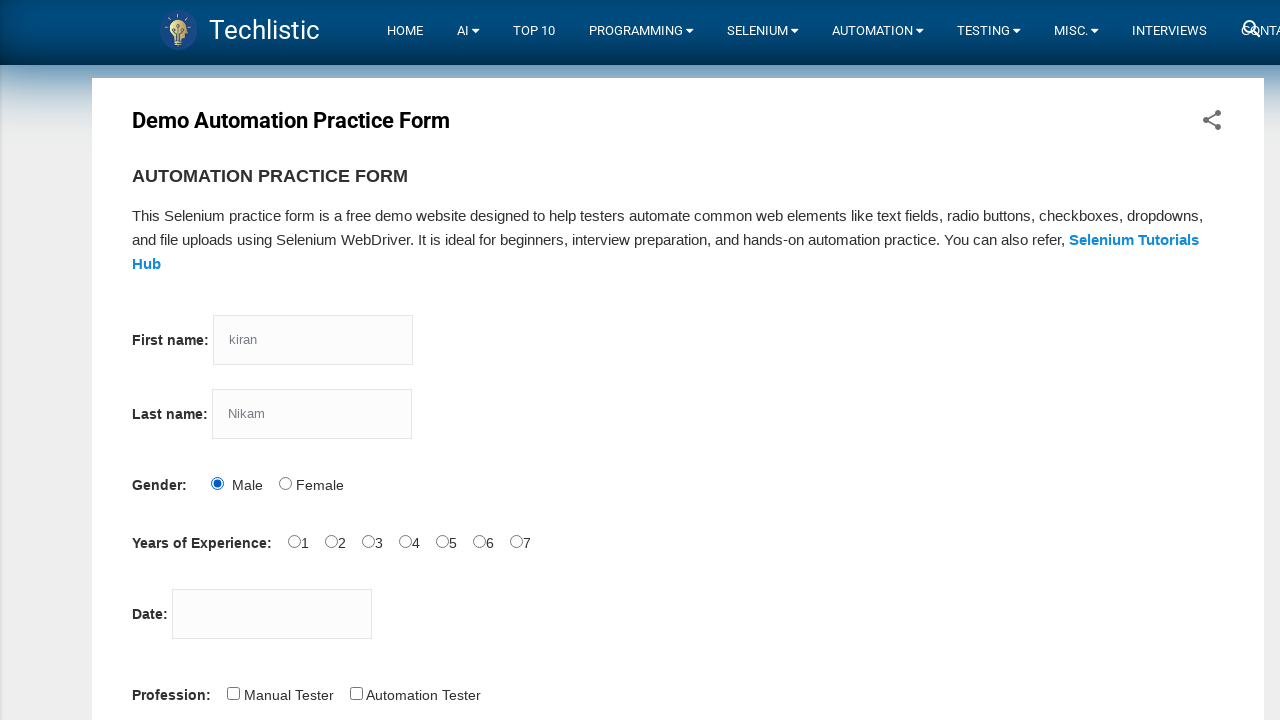

Selected 0 years of experience at (294, 541) on #exp-0
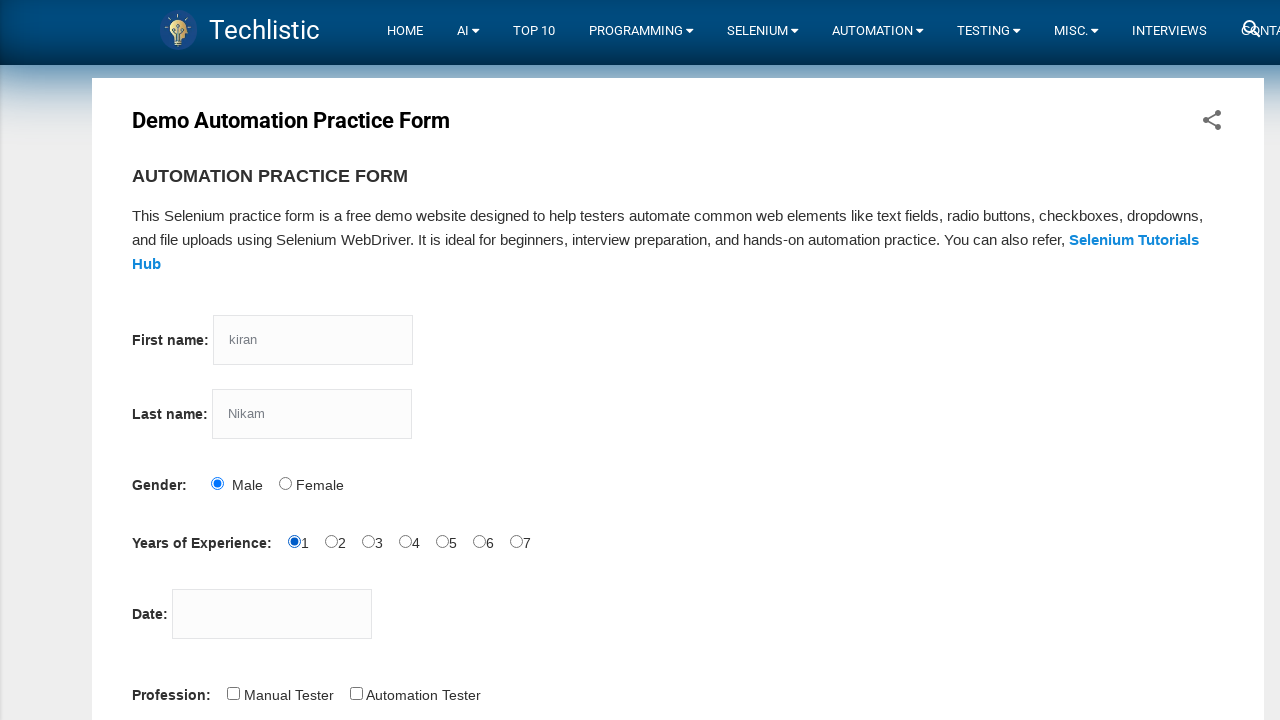

Filled date picker with '12/2/2024' on #datepicker
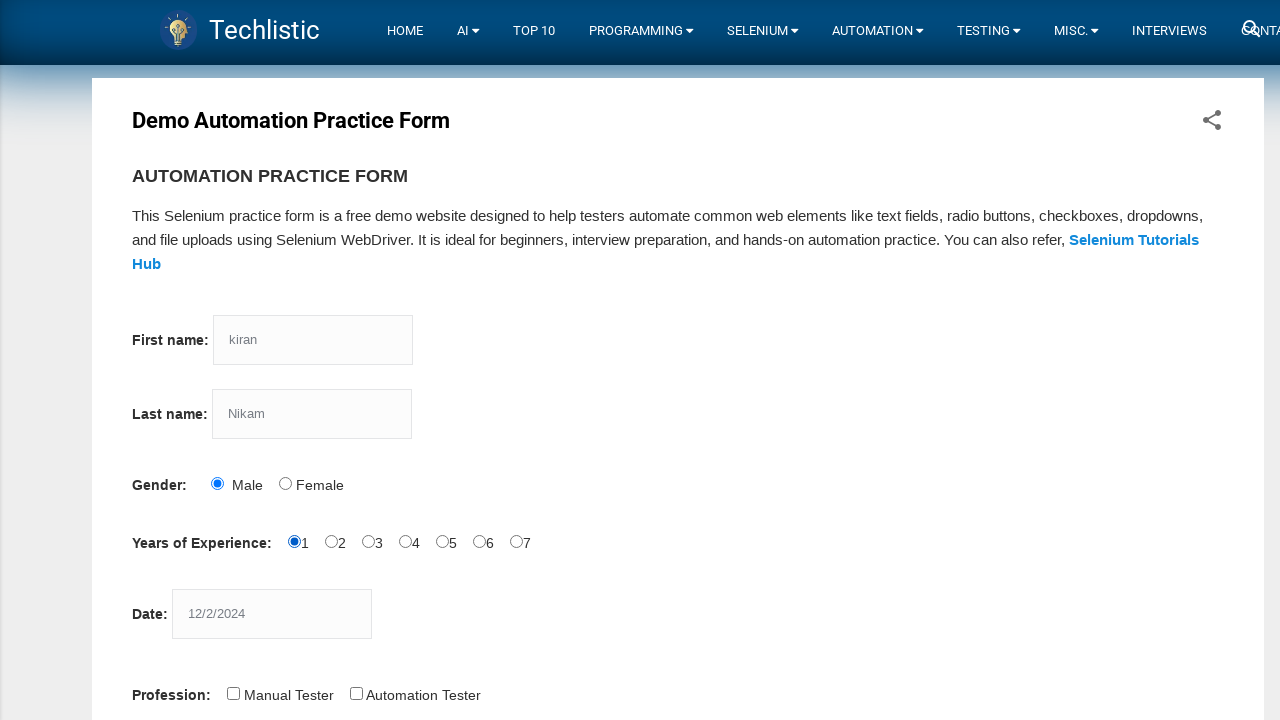

Selected 'Manual Tester' profession checkbox at (233, 693) on input[value='Manual Tester']
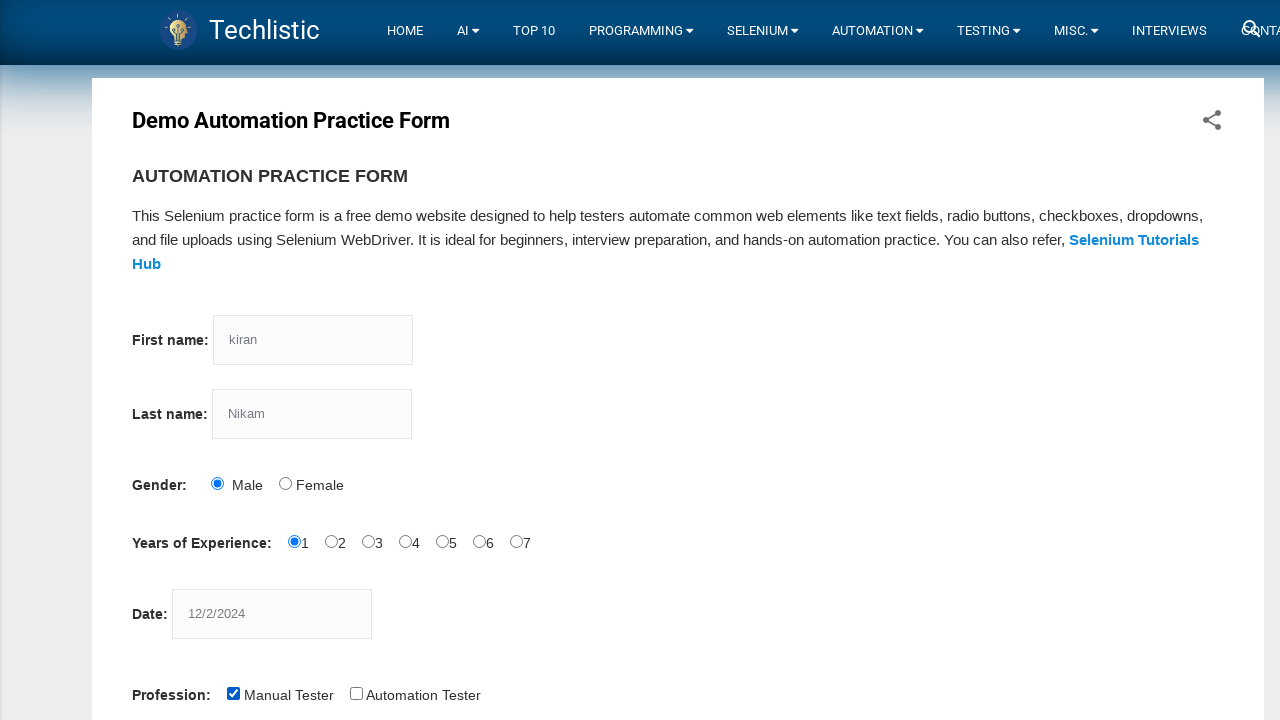

Scrolled down 350 pixels to reveal more form elements
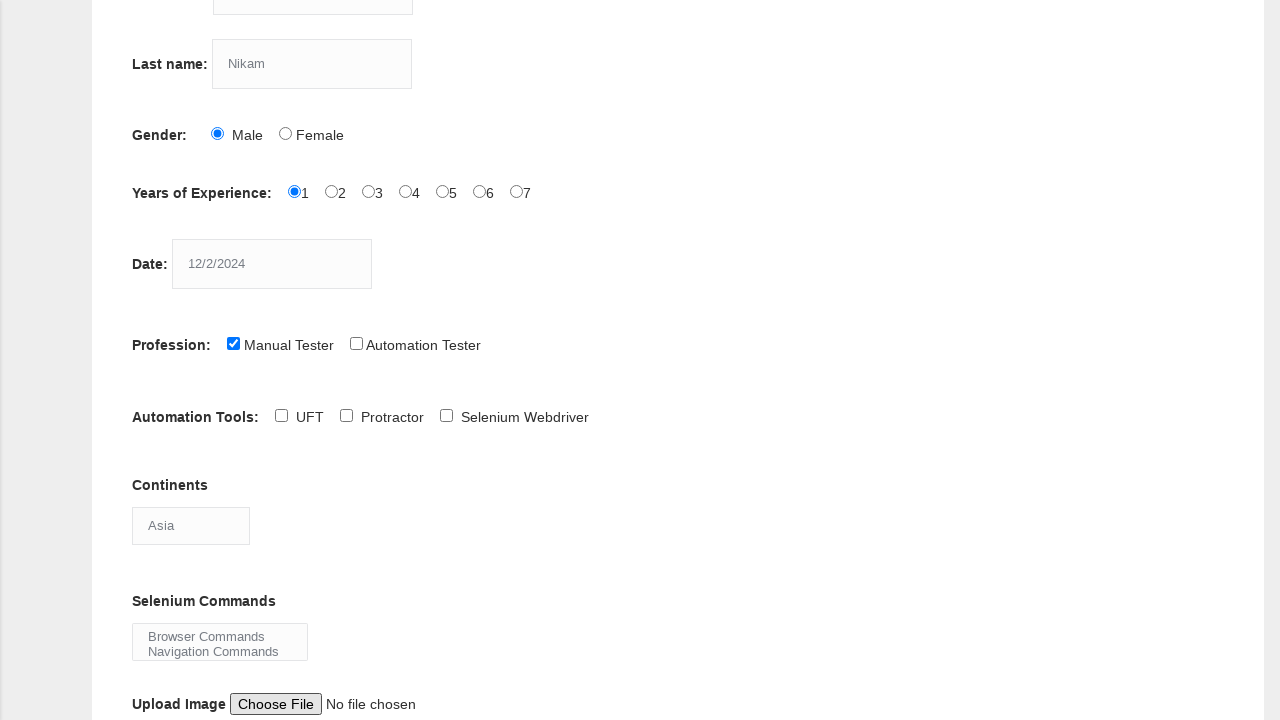

Selected 'Selenium IDE' automation tool checkbox at (346, 415) on input[value='Selenium IDE']
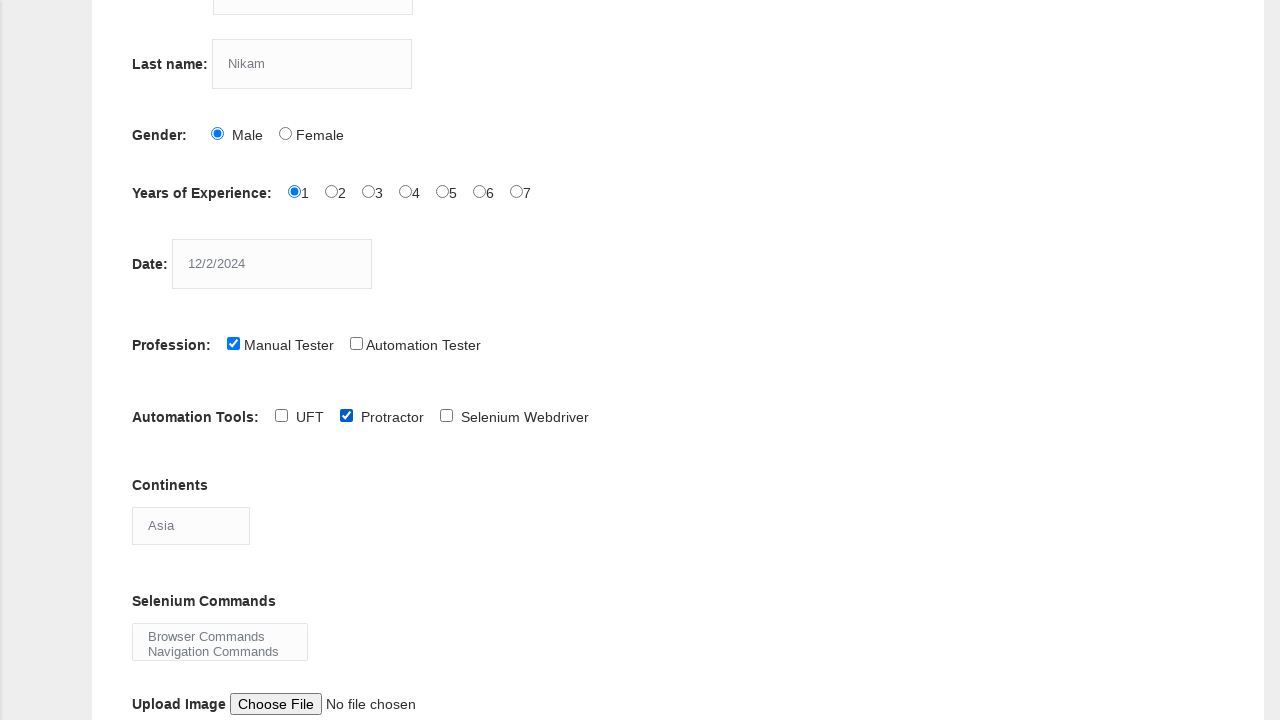

Selected 'South America' from continents dropdown on select[name='continents']
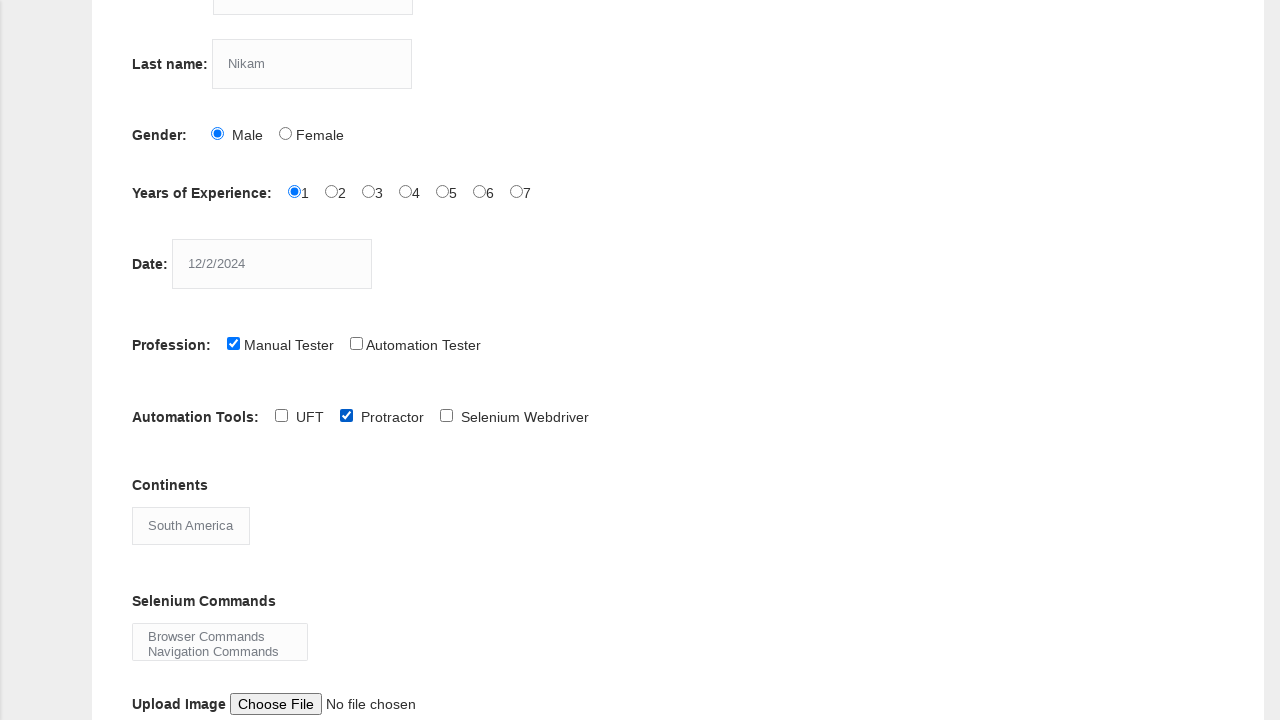

Waited 1000 milliseconds for page processing
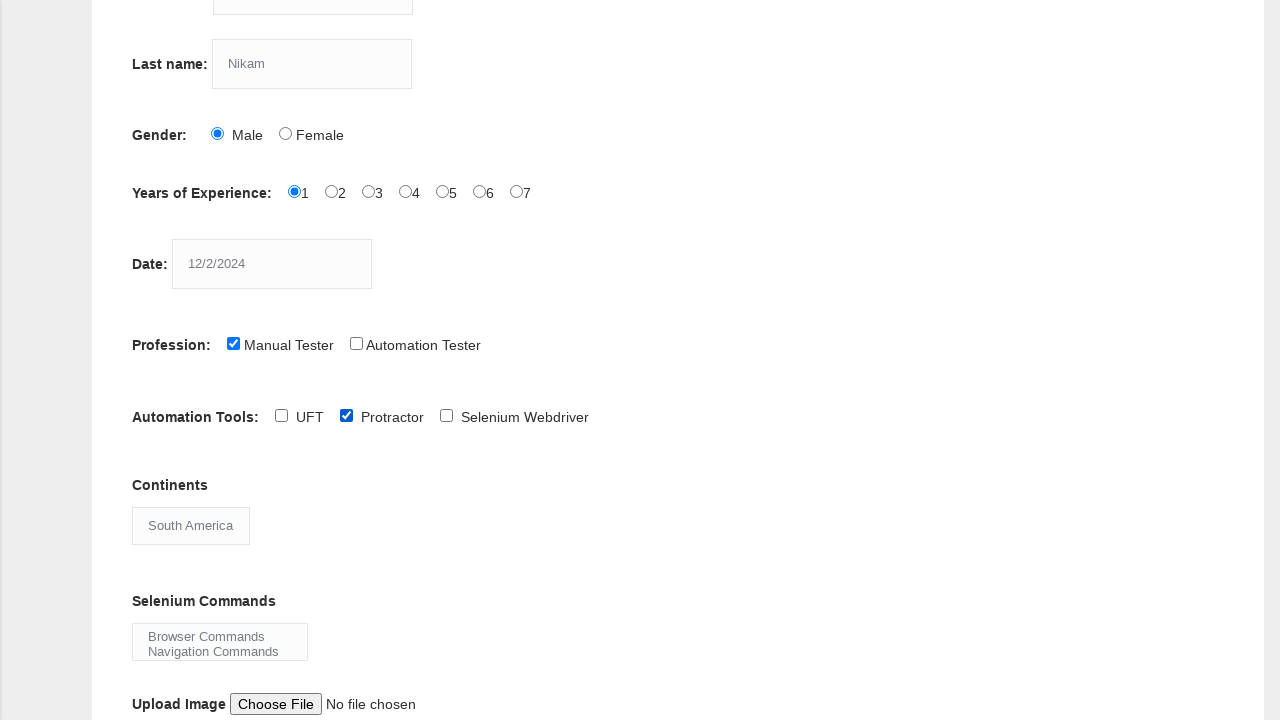

Clicked on Selenium commands dropdown at (220, 642) on select#selenium_commands
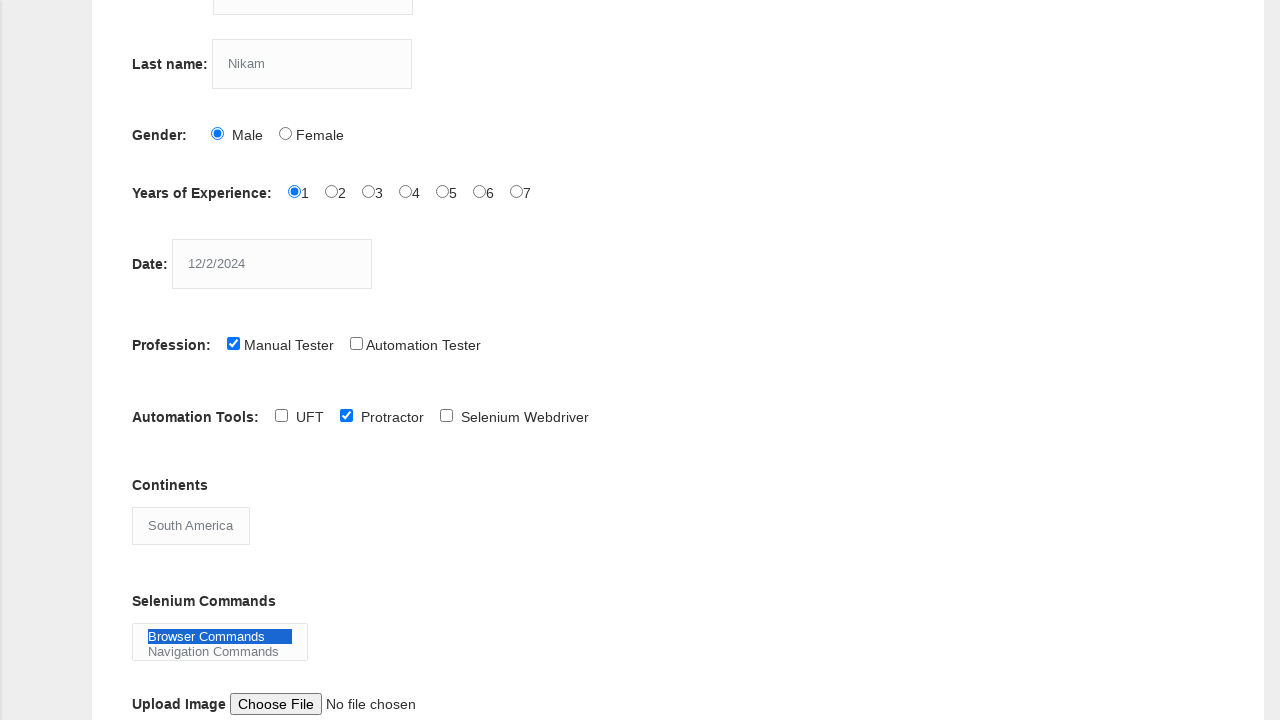

Selected first option from Selenium commands dropdown on select#selenium_commands
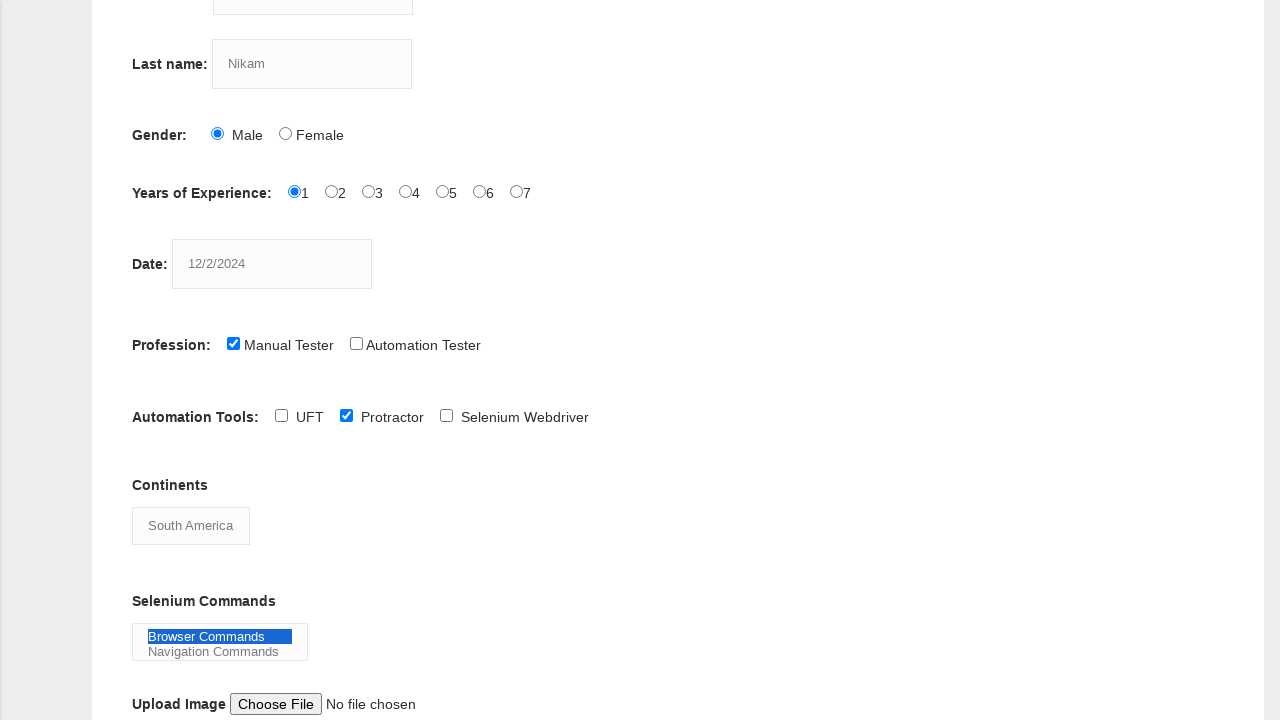

Clicked on photo upload field at (366, 704) on input[name='photo']
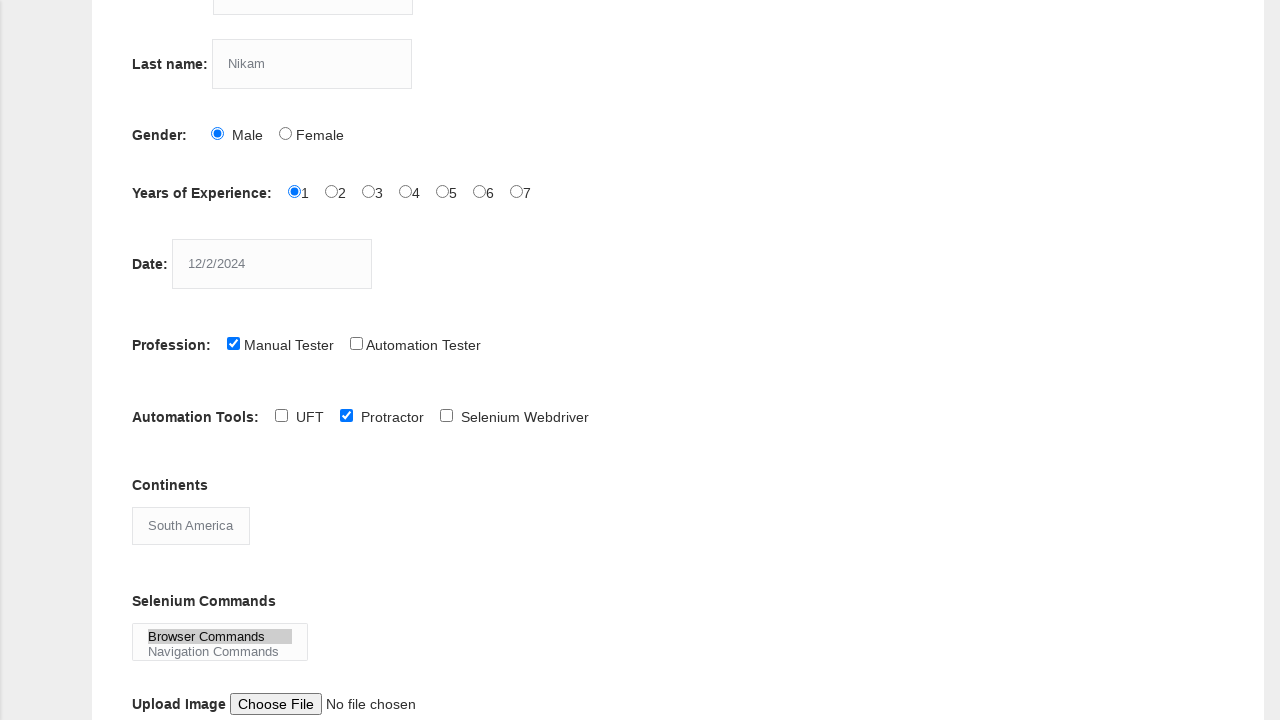

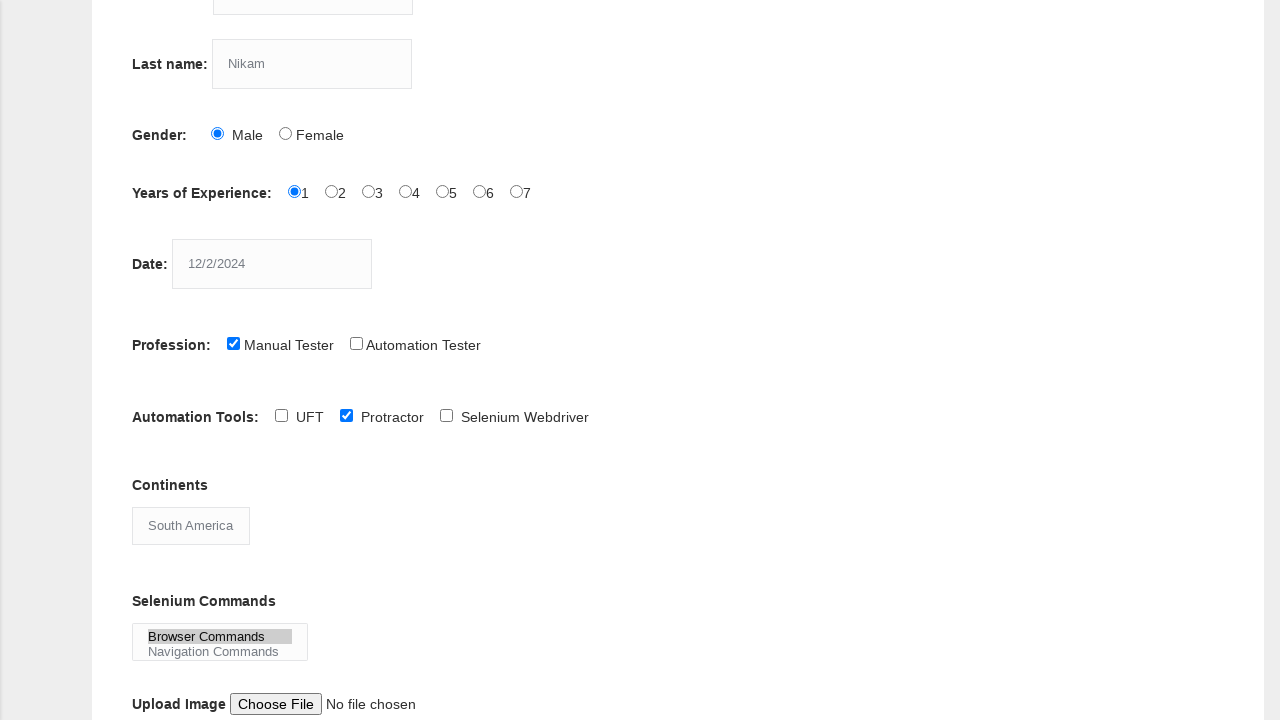